Tests radio button selection by clicking through all three radio button options on the automation practice page

Starting URL: https://rahulshettyacademy.com/AutomationPractice/

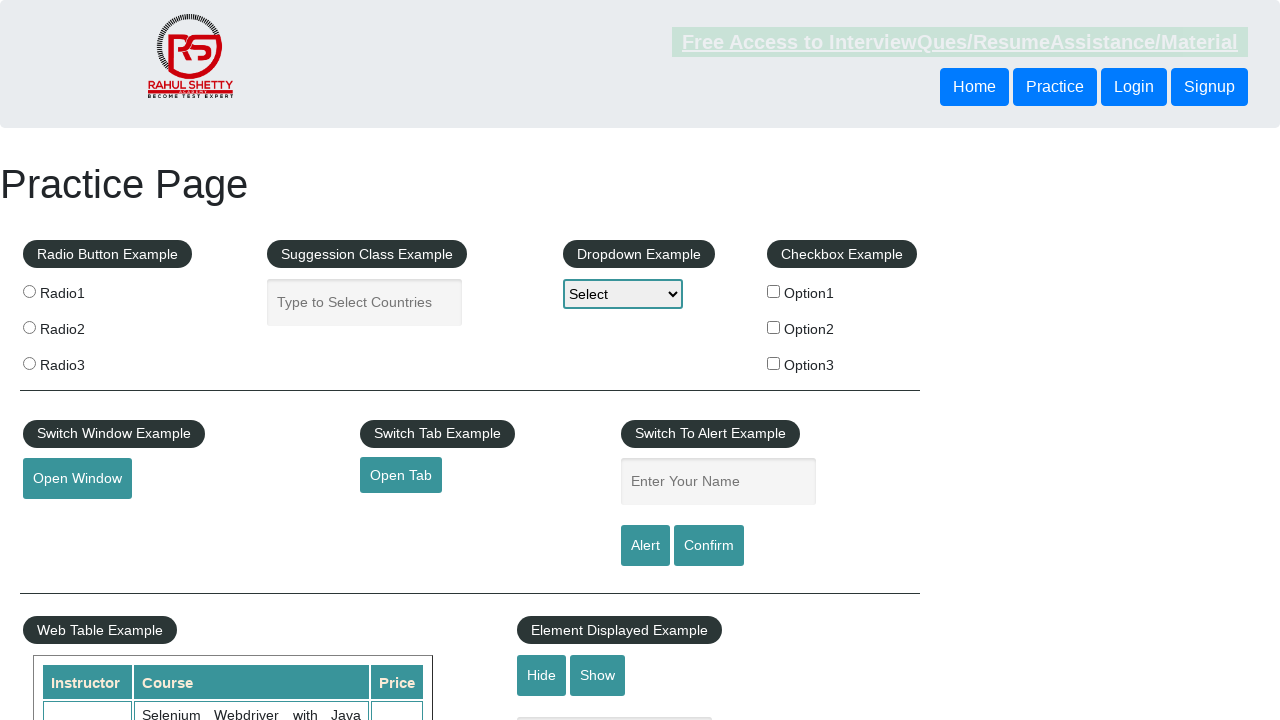

Navigated to automation practice page
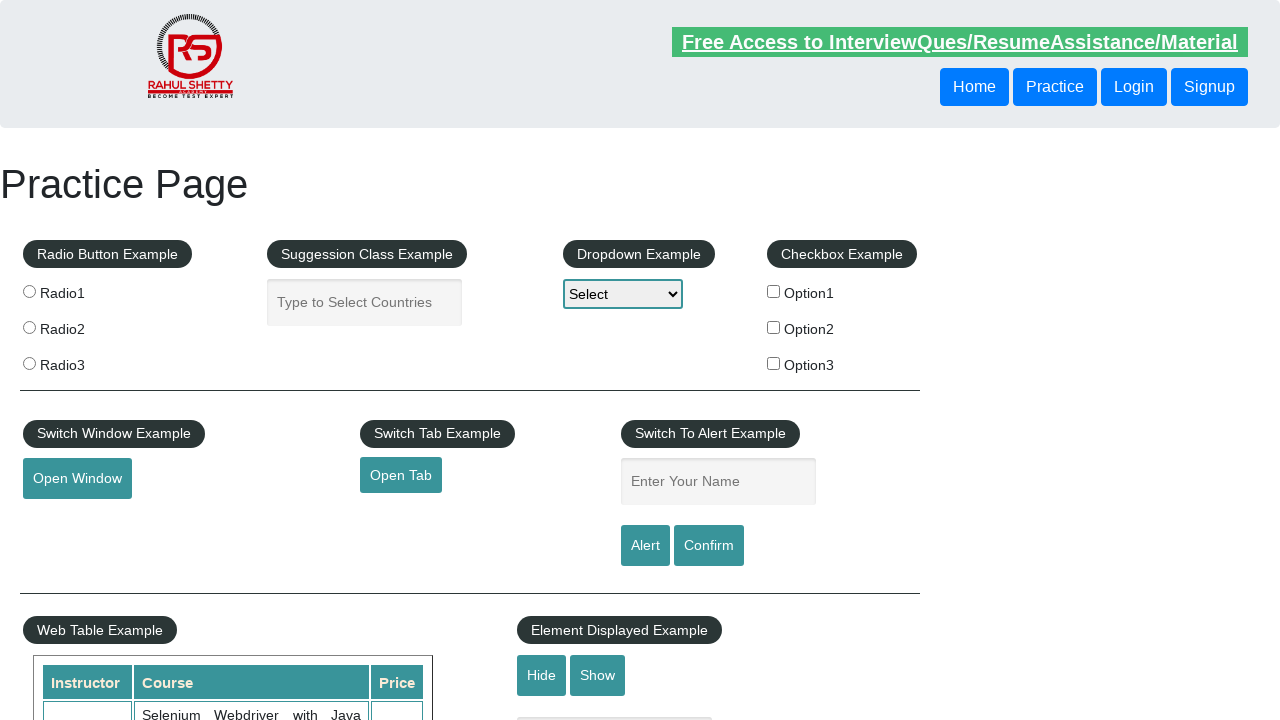

Clicked first radio button option at (29, 291) on xpath=//*[@id="radio-btn-example"]/fieldset/label[1]/input
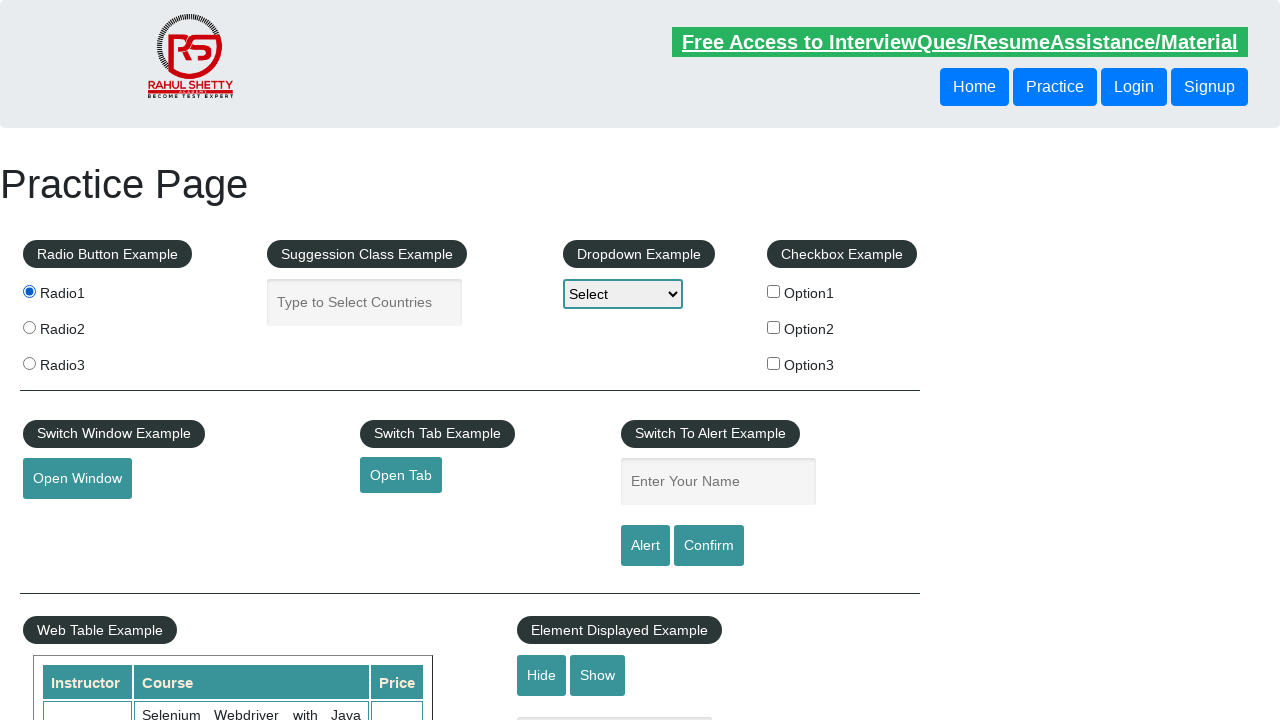

Clicked second radio button option at (29, 327) on xpath=//*[@id="radio-btn-example"]/fieldset/label[2]/input
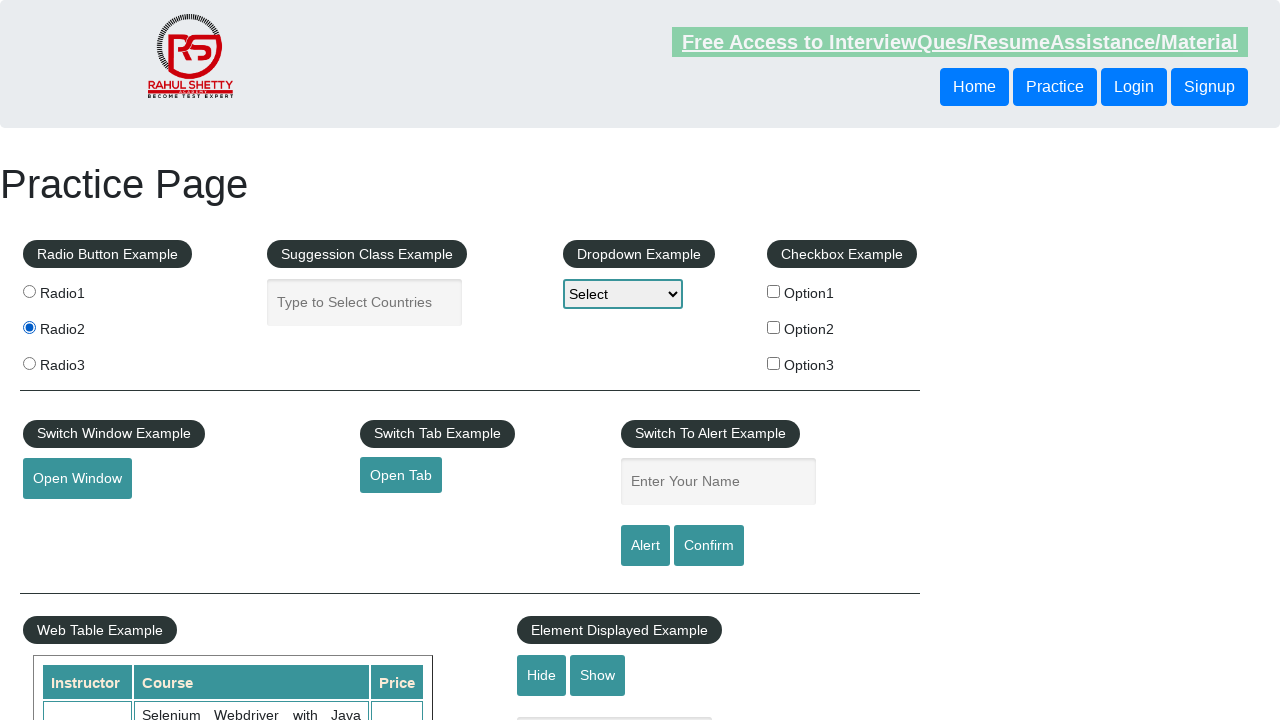

Clicked third radio button option at (29, 363) on xpath=//*[@id="radio-btn-example"]/fieldset/label[3]/input
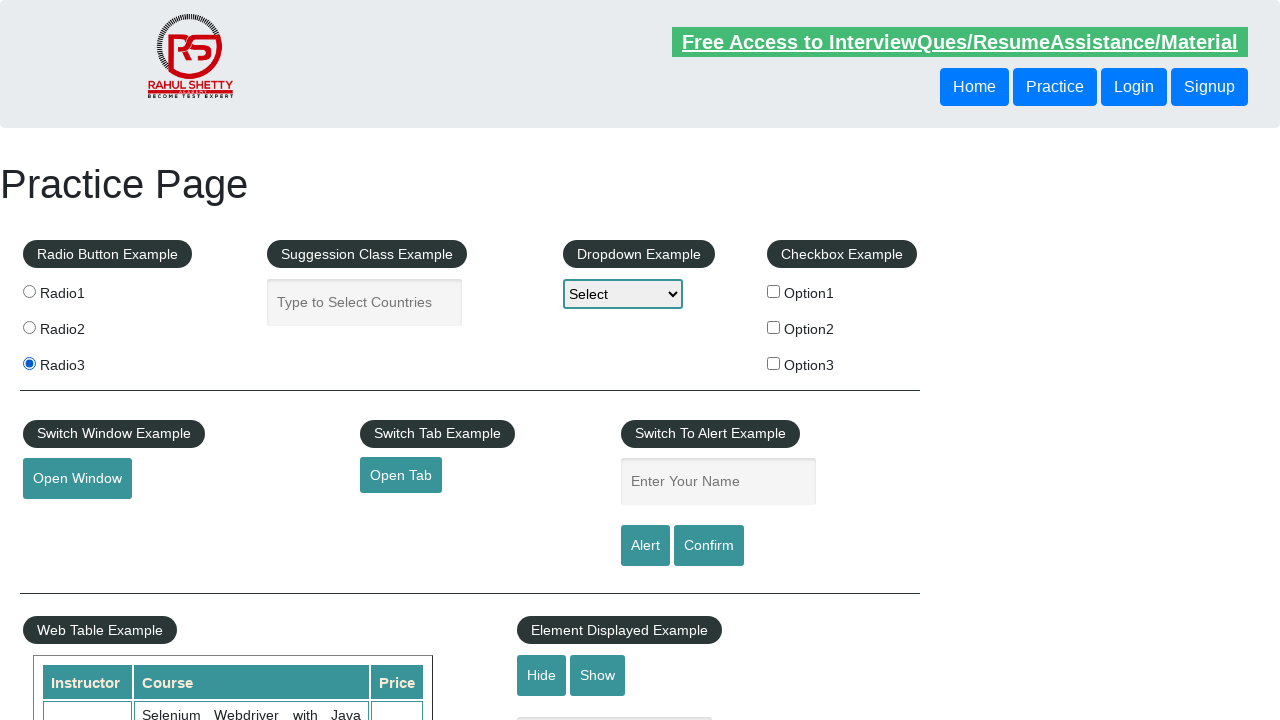

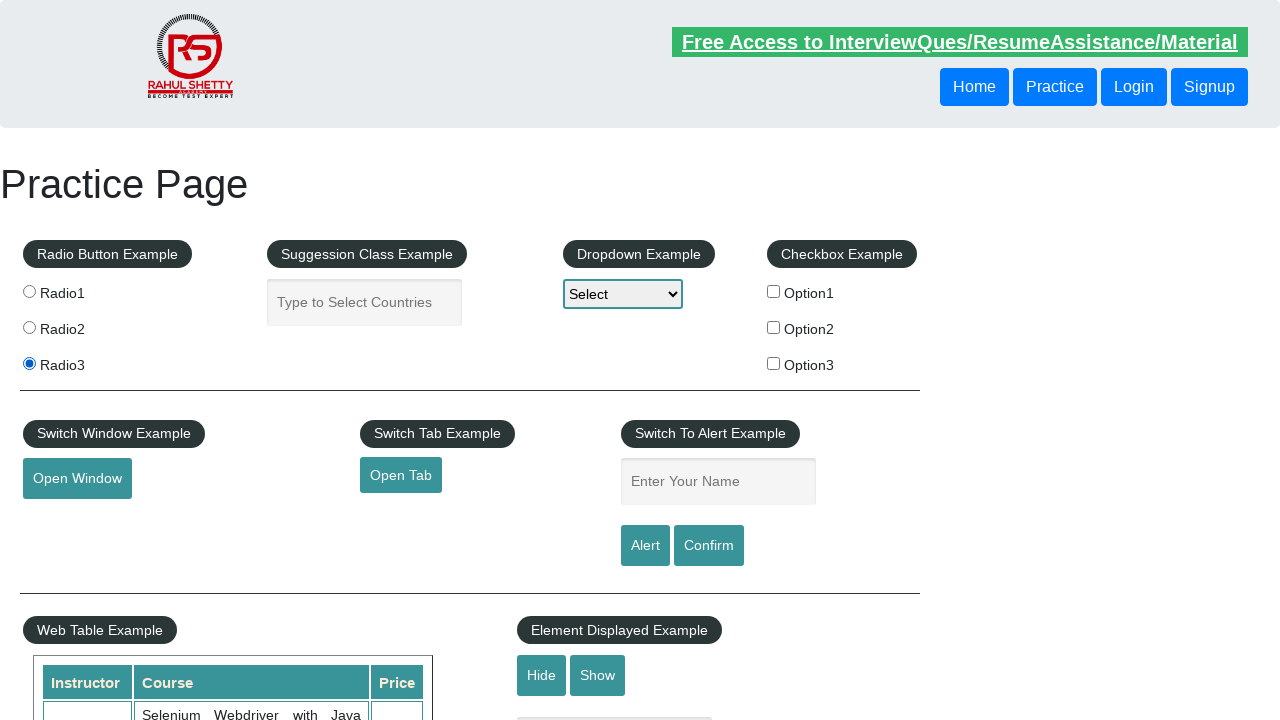